Tests the TextBox form in the Elements section by filling in user details and validating the output

Starting URL: https://demoqa.com

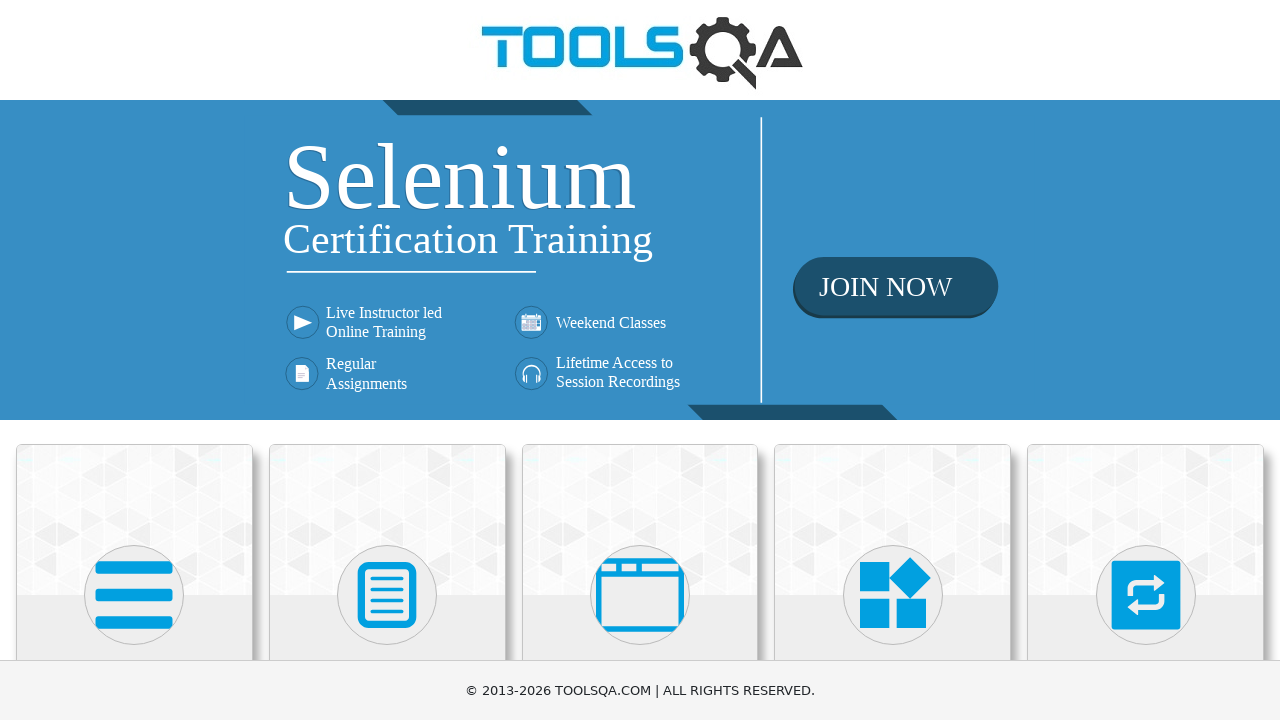

Clicked on Elements card at (134, 360) on text=Elements
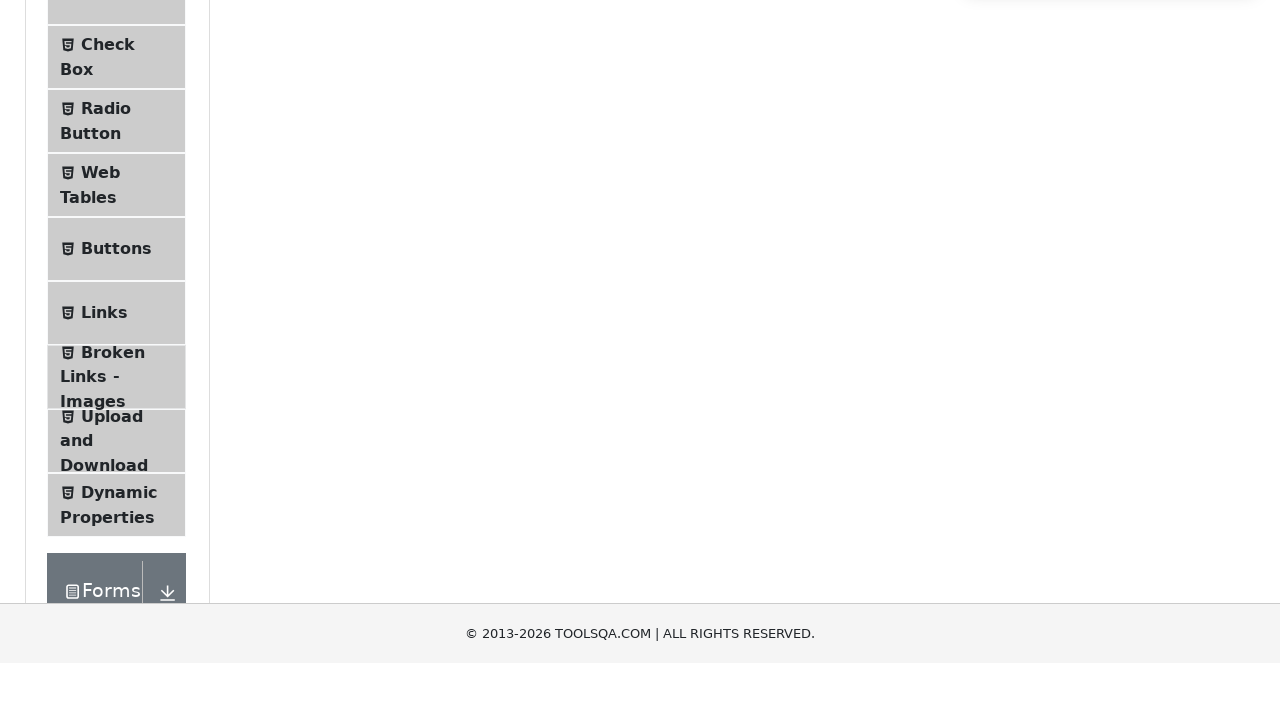

Clicked on Text Box menu item at (119, 261) on text=Text Box
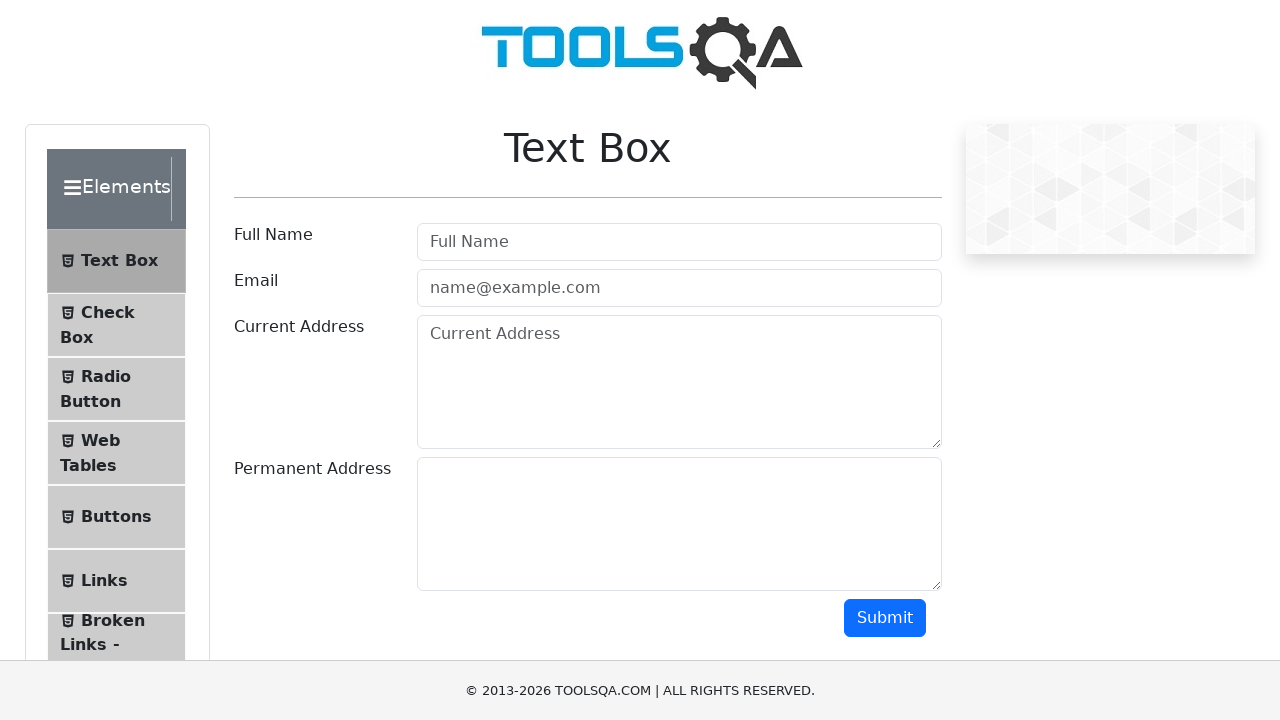

Text Box page loaded successfully
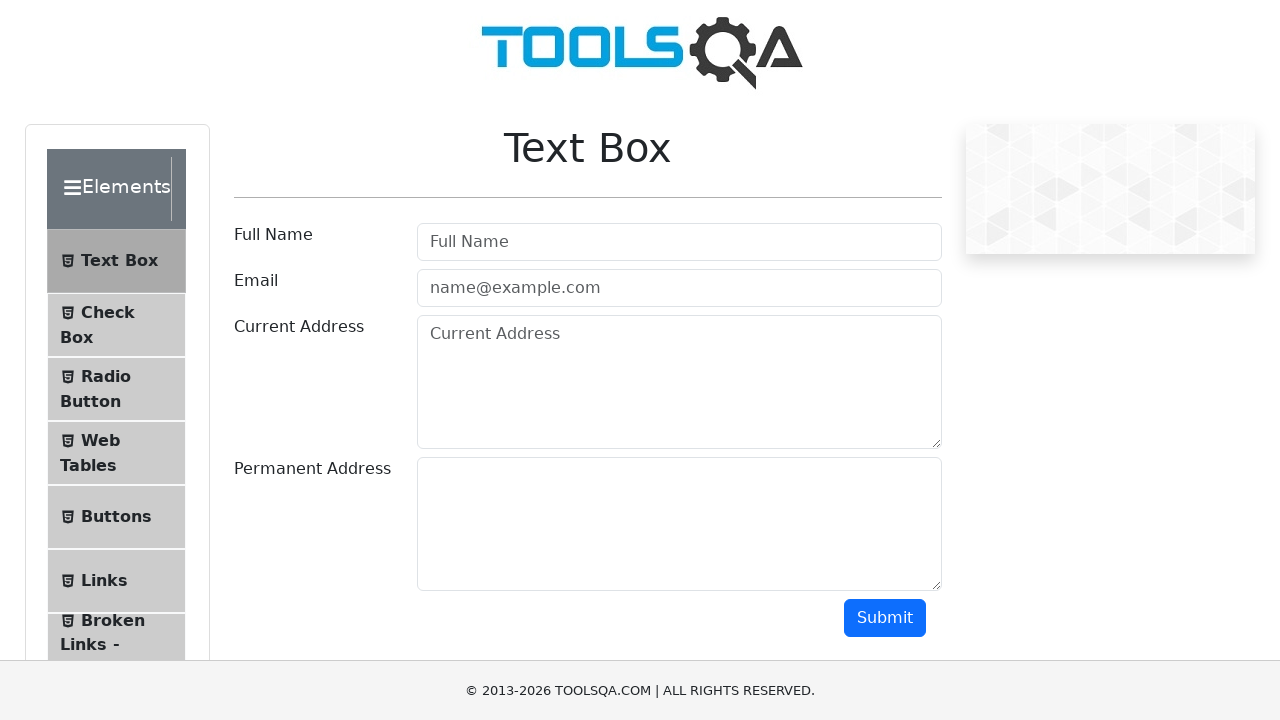

Filled in username field with 'raj' on #userName
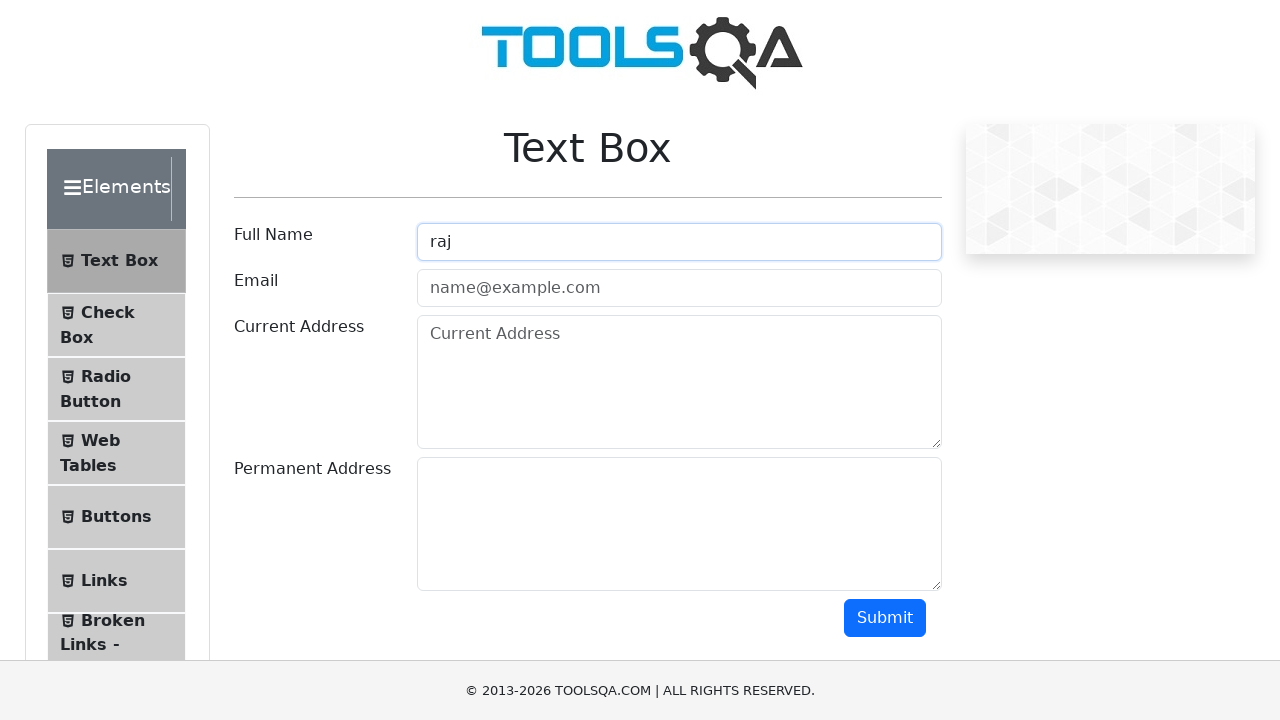

Filled in email field with 'Raj@email.com' on #userEmail
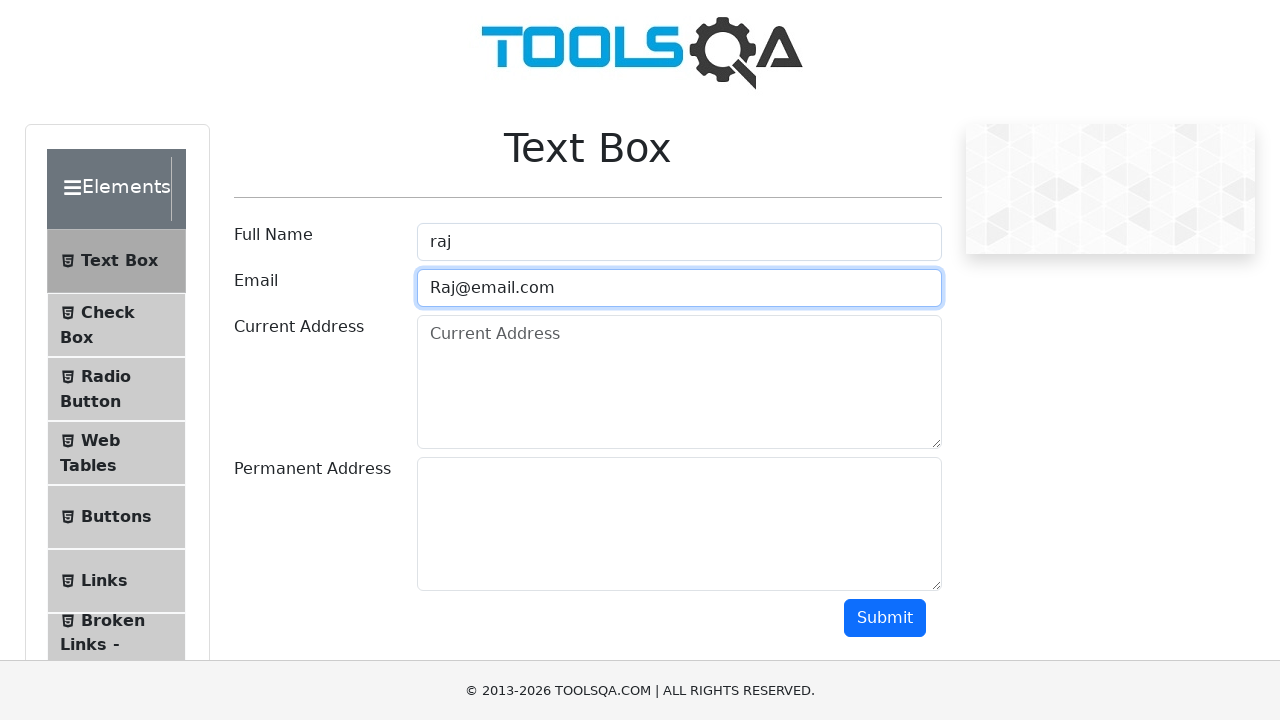

Filled in current address field with 'Ayyappa society,Madhapur' on #currentAddress
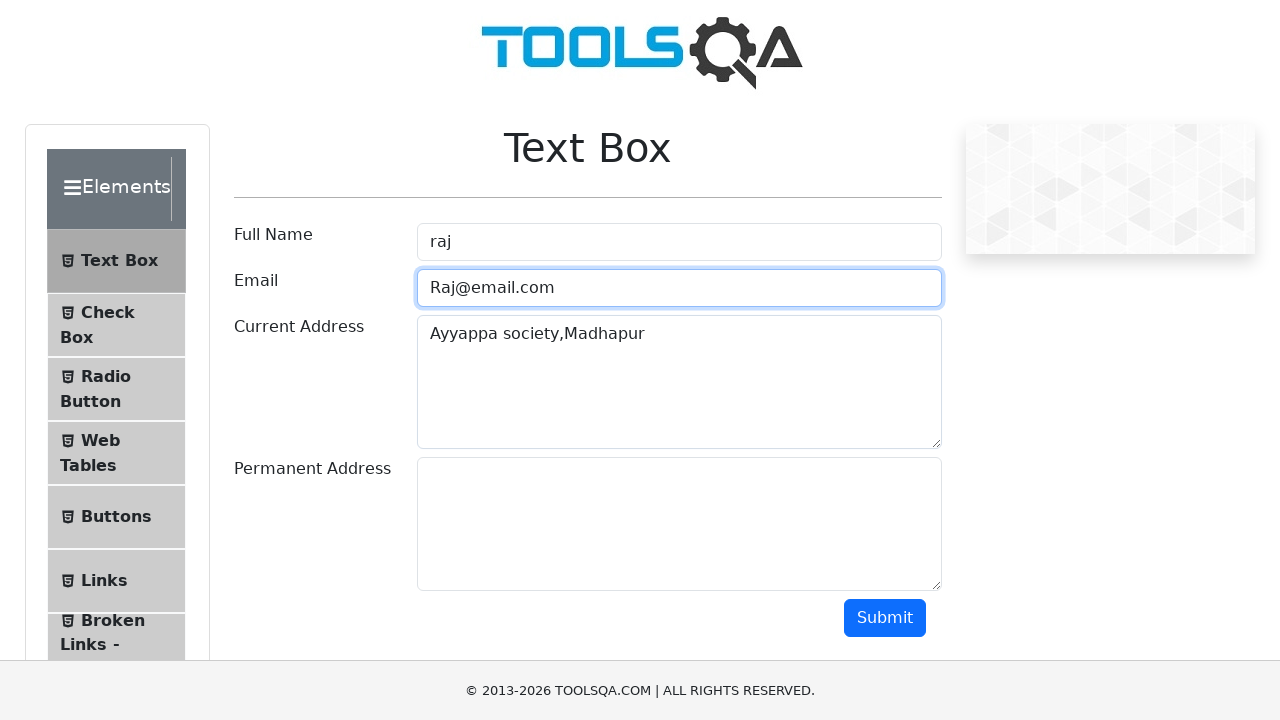

Filled in permanent address field with 'AP' on #permanentAddress
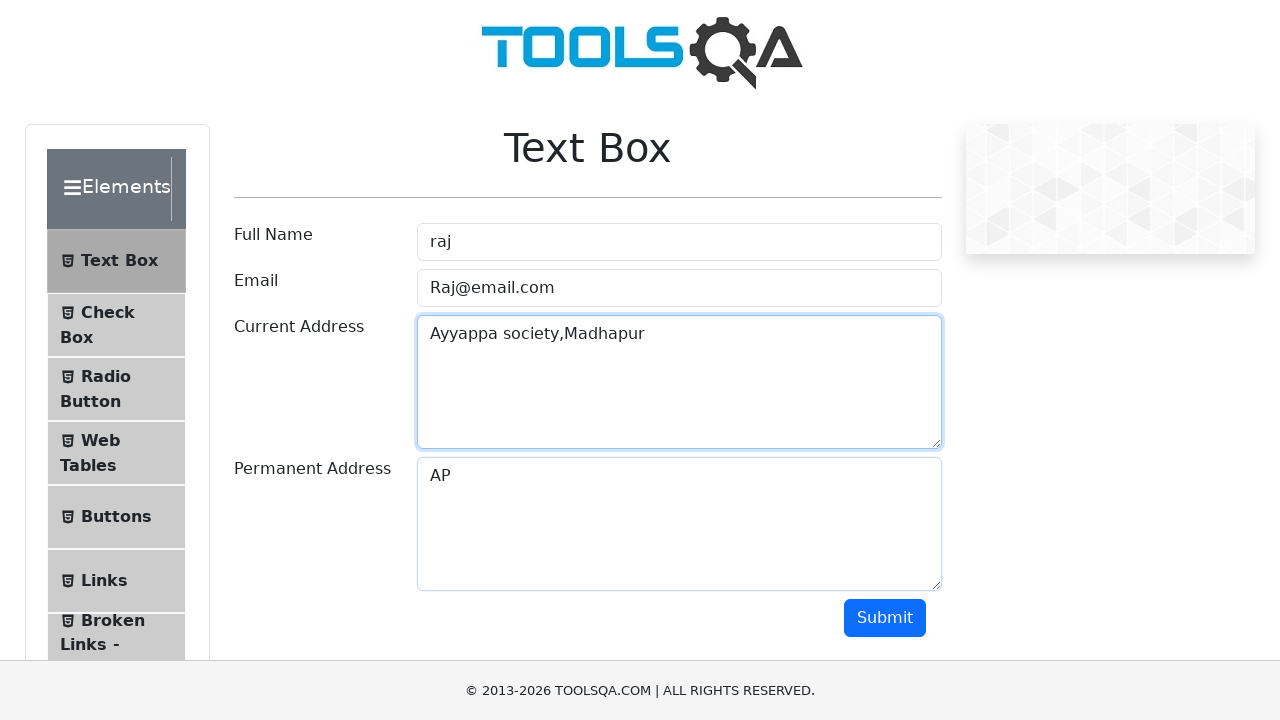

Clicked Submit button to submit form at (885, 618) on #submit
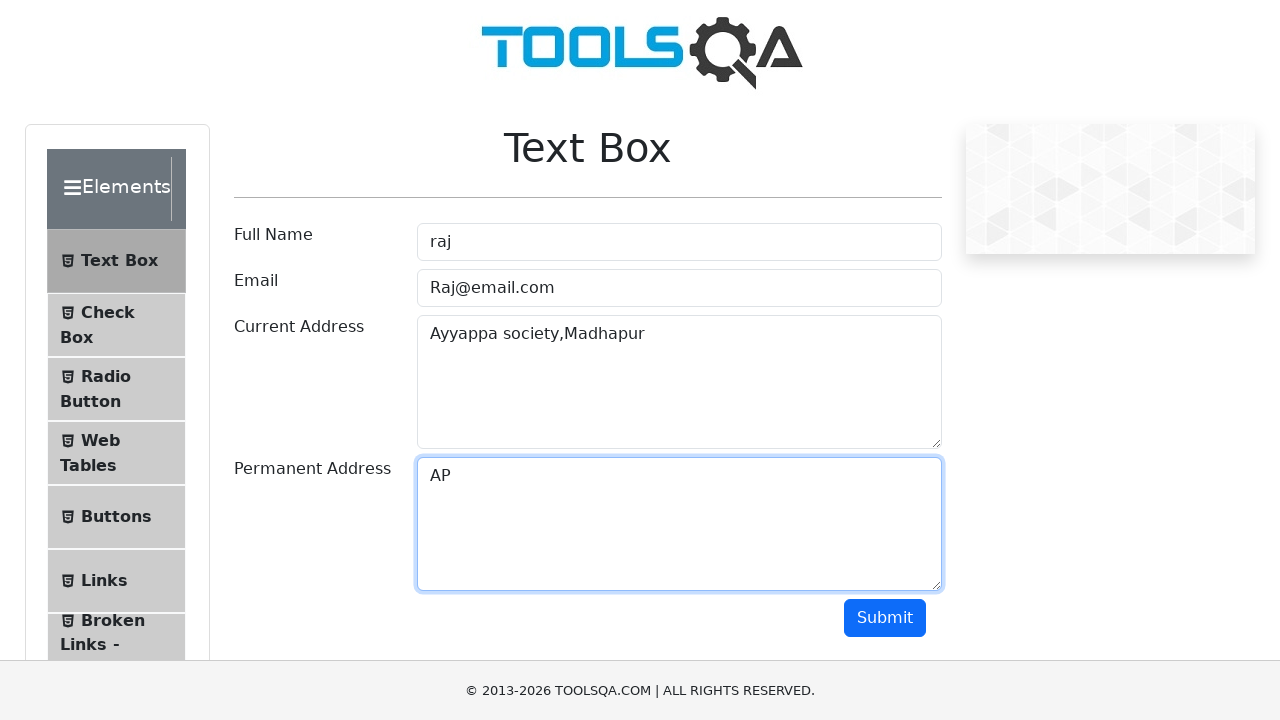

Form output appeared on page
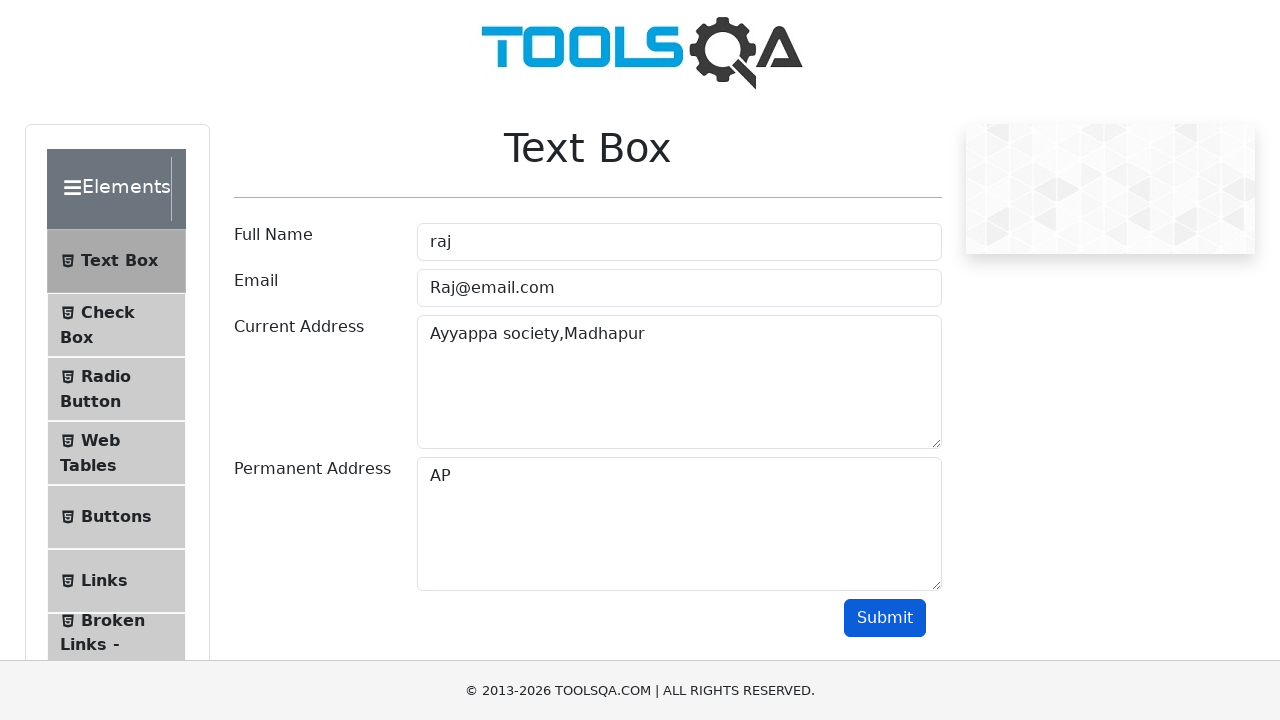

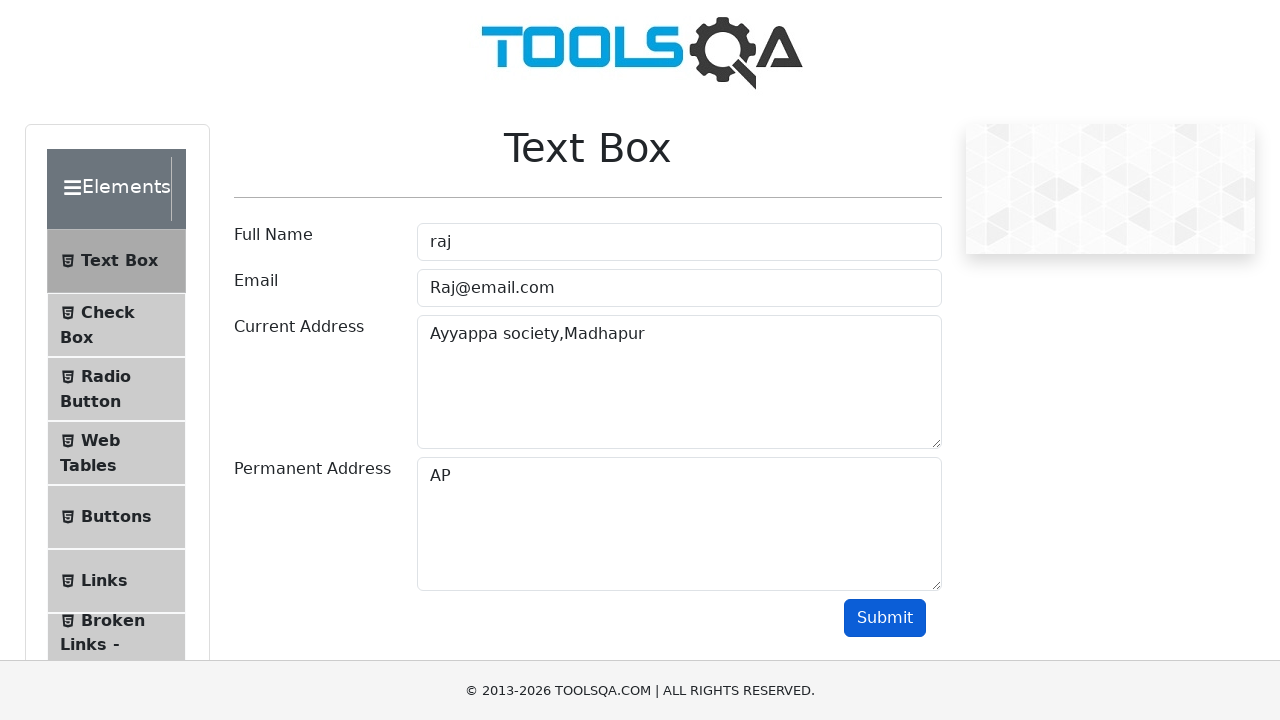